Tests handling of a JavaScript confirmation dialog by clicking a confirm button and accepting the confirmation

Starting URL: https://testautomationpractice.blogspot.com/

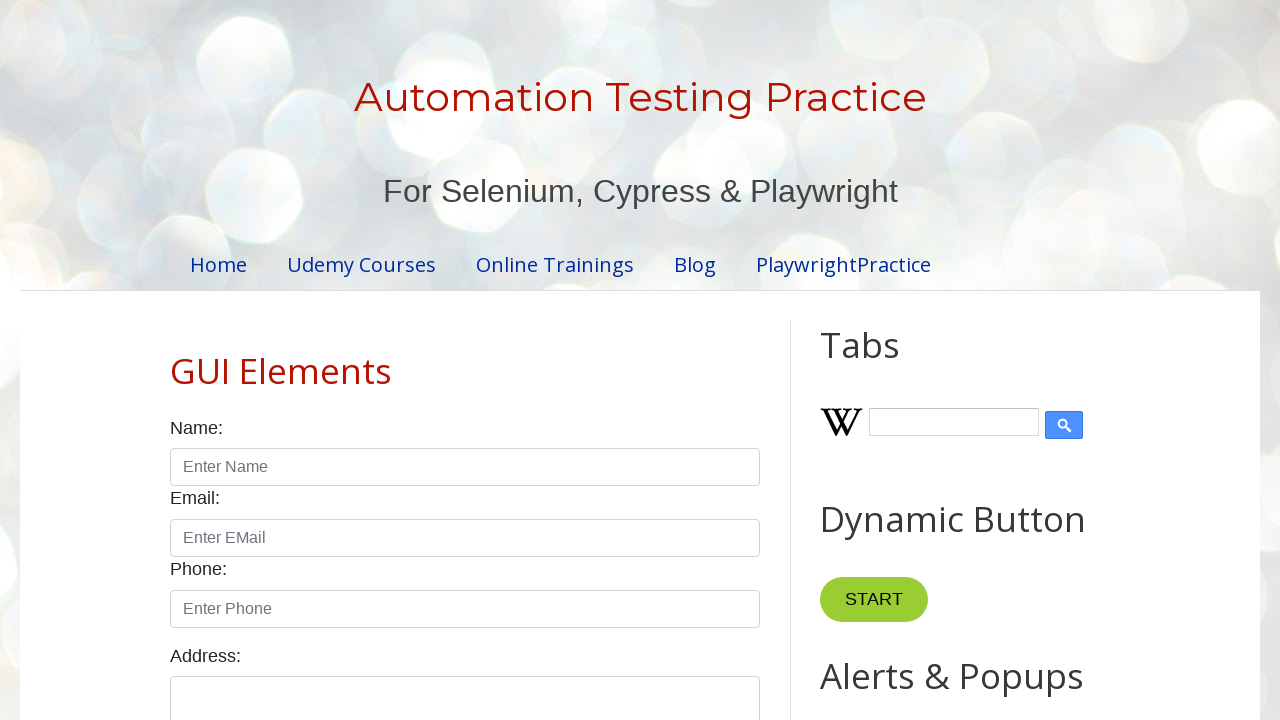

Set up dialog handler to accept confirmation dialogs
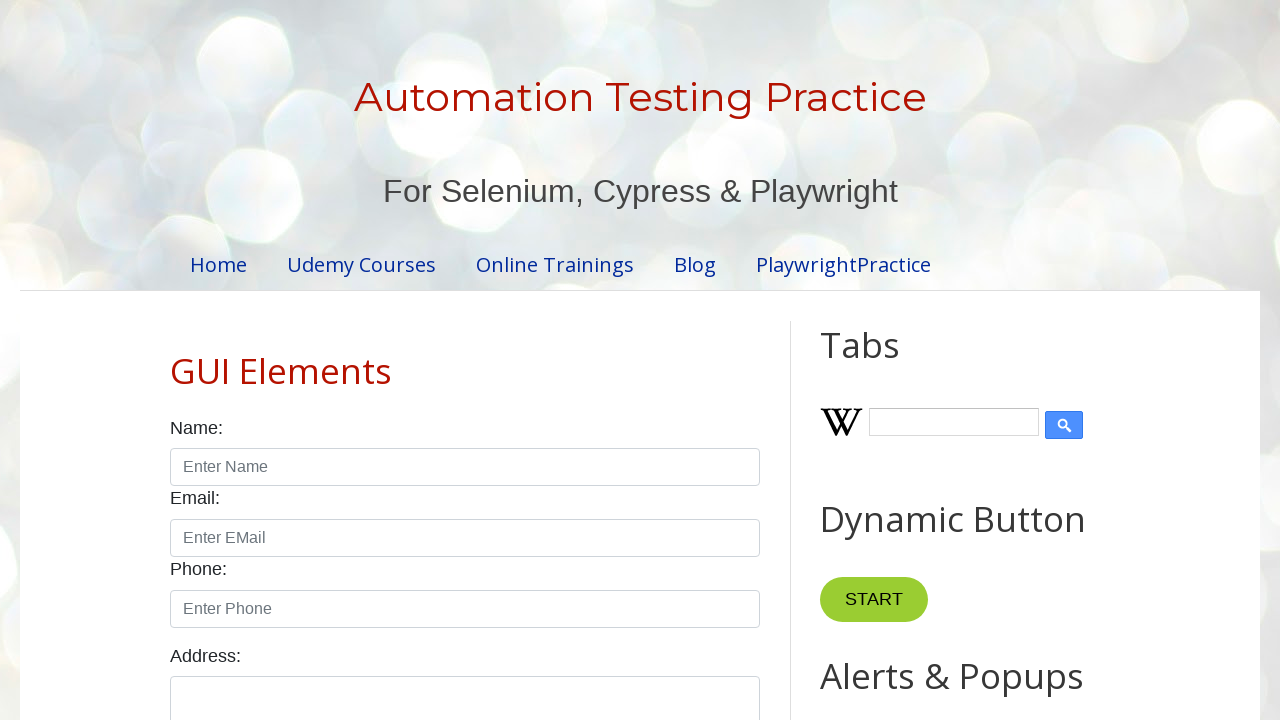

Clicked the confirm button to trigger confirmation dialog at (912, 360) on xpath=//button[@id='confirmBtn']
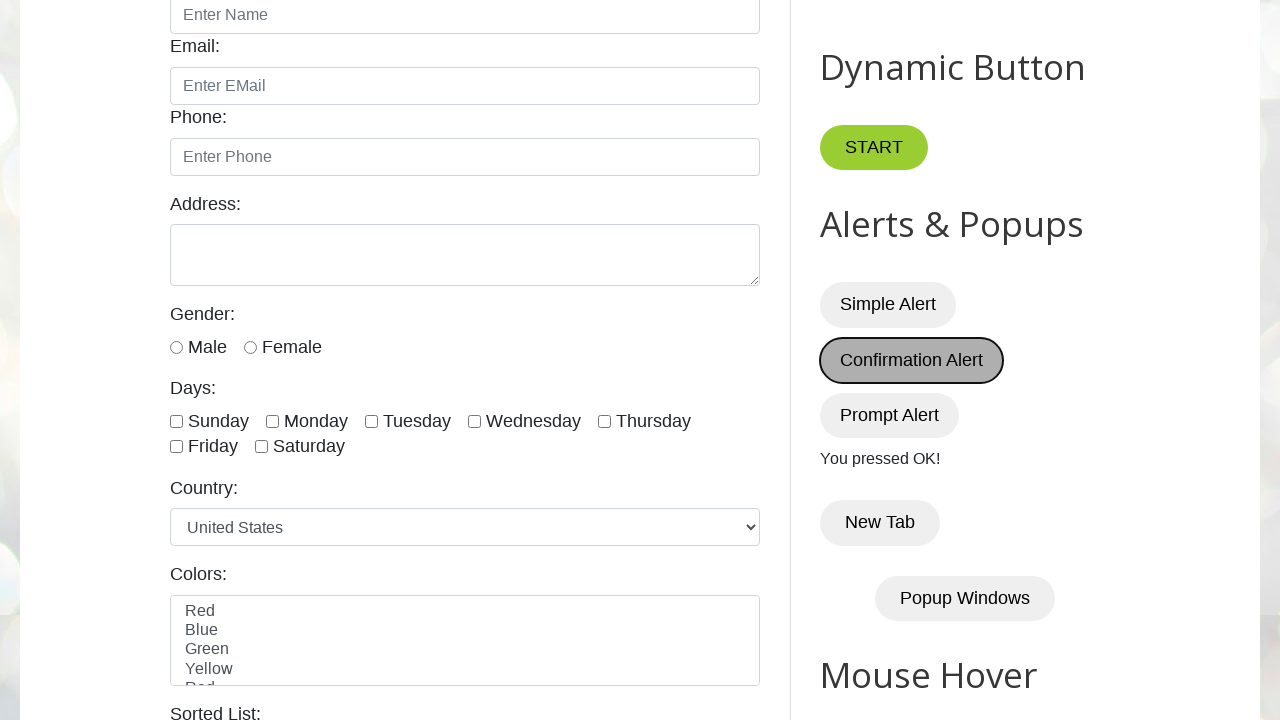

Confirmation dialog result text appeared on the page
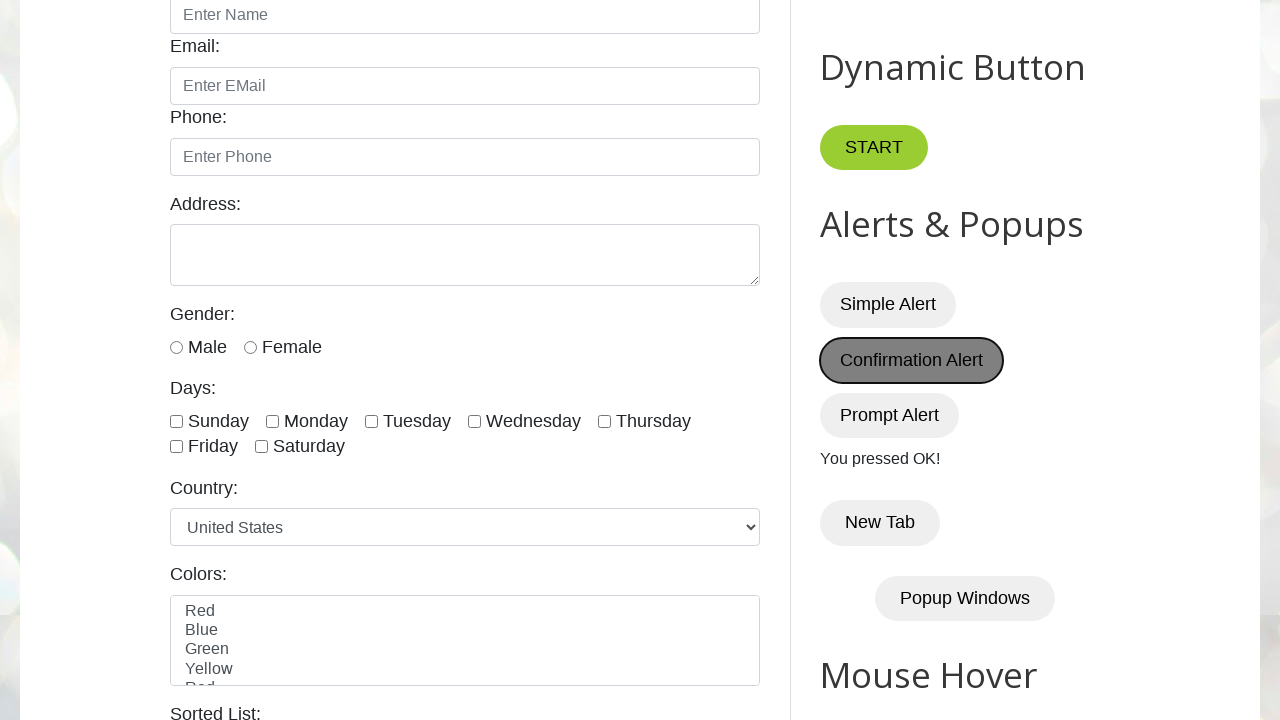

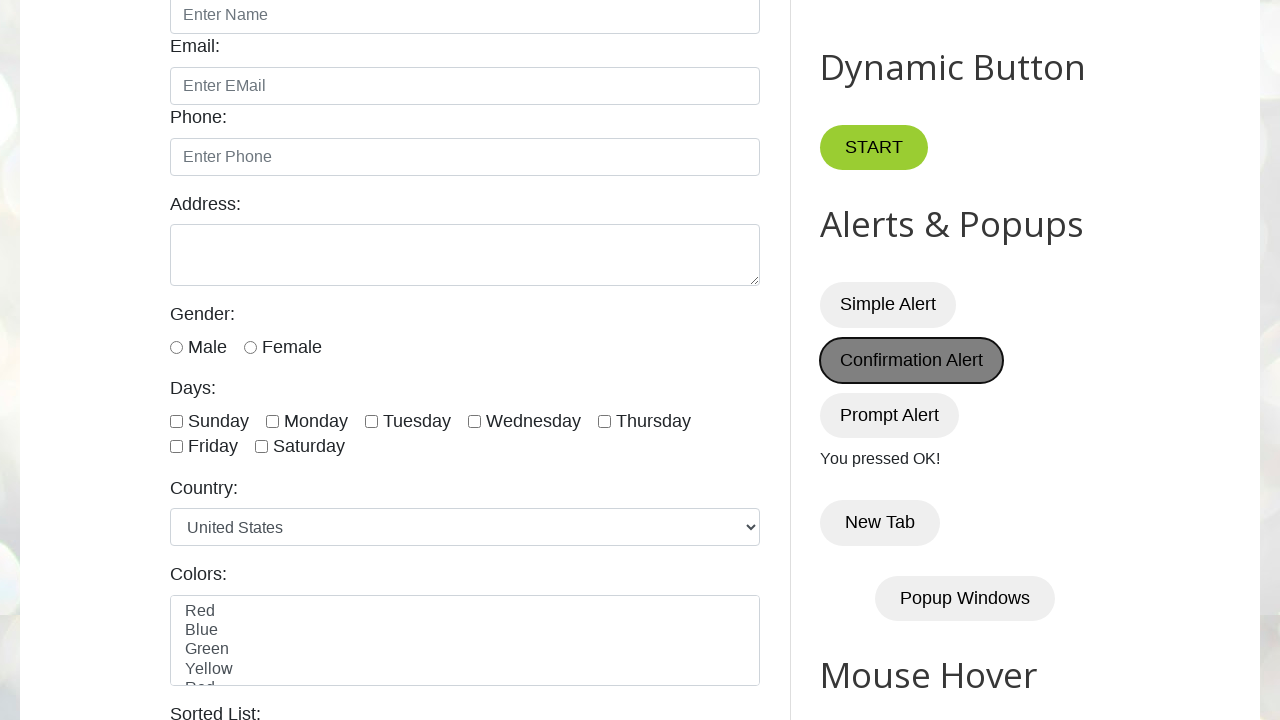